Tests dropdown functionality by selecting options using index, value, and visible text methods, then verifies the dropdown contains exactly 3 options

Starting URL: https://the-internet.herokuapp.com/dropdown

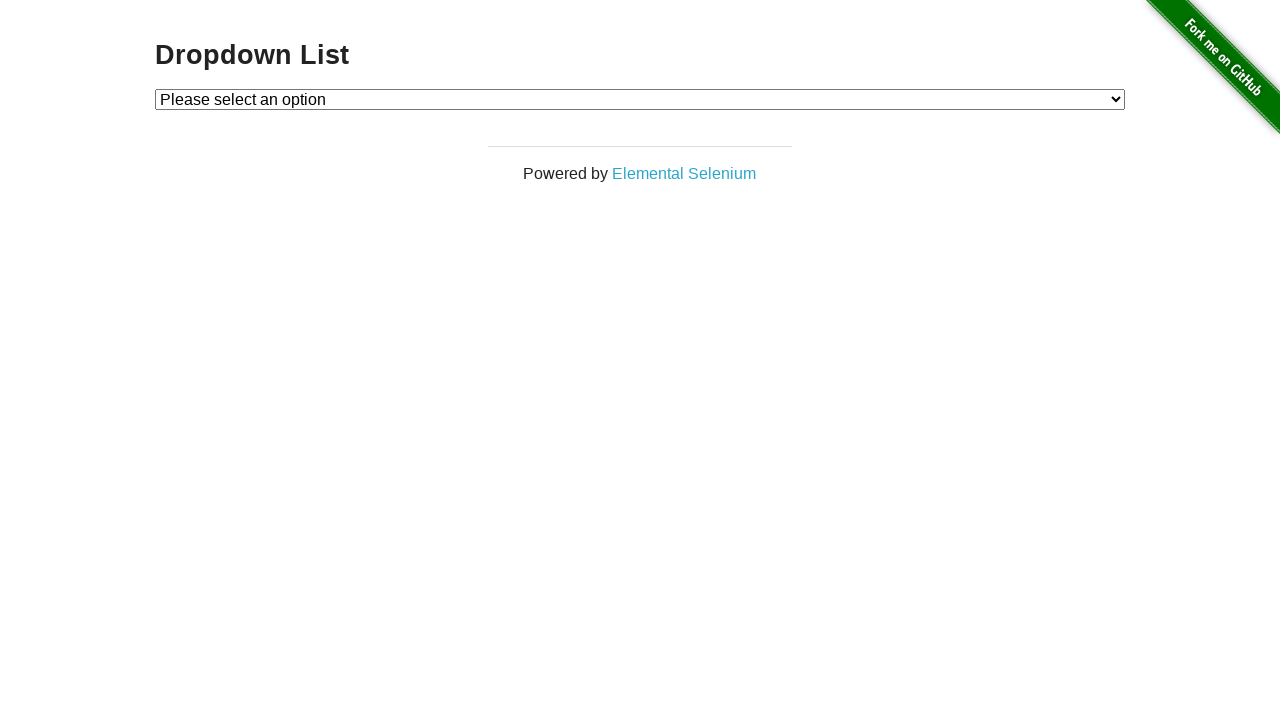

Waited for dropdown element to be visible
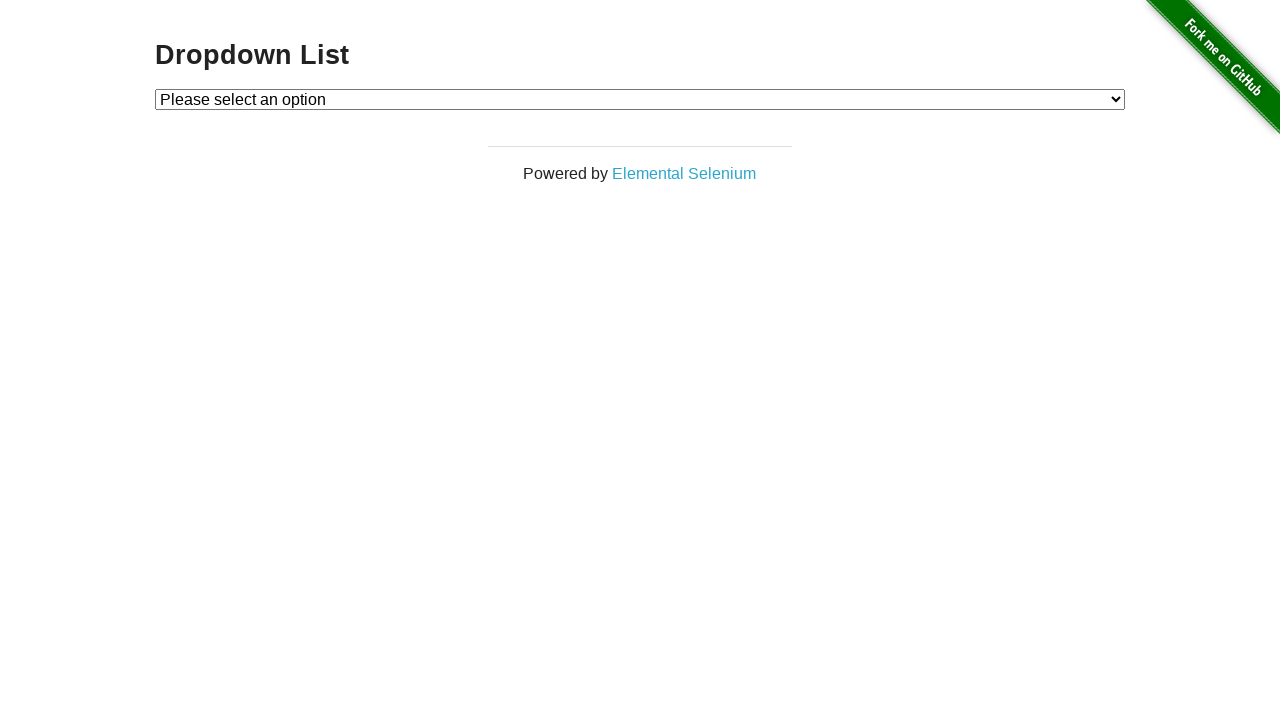

Selected Option 1 by index on #dropdown
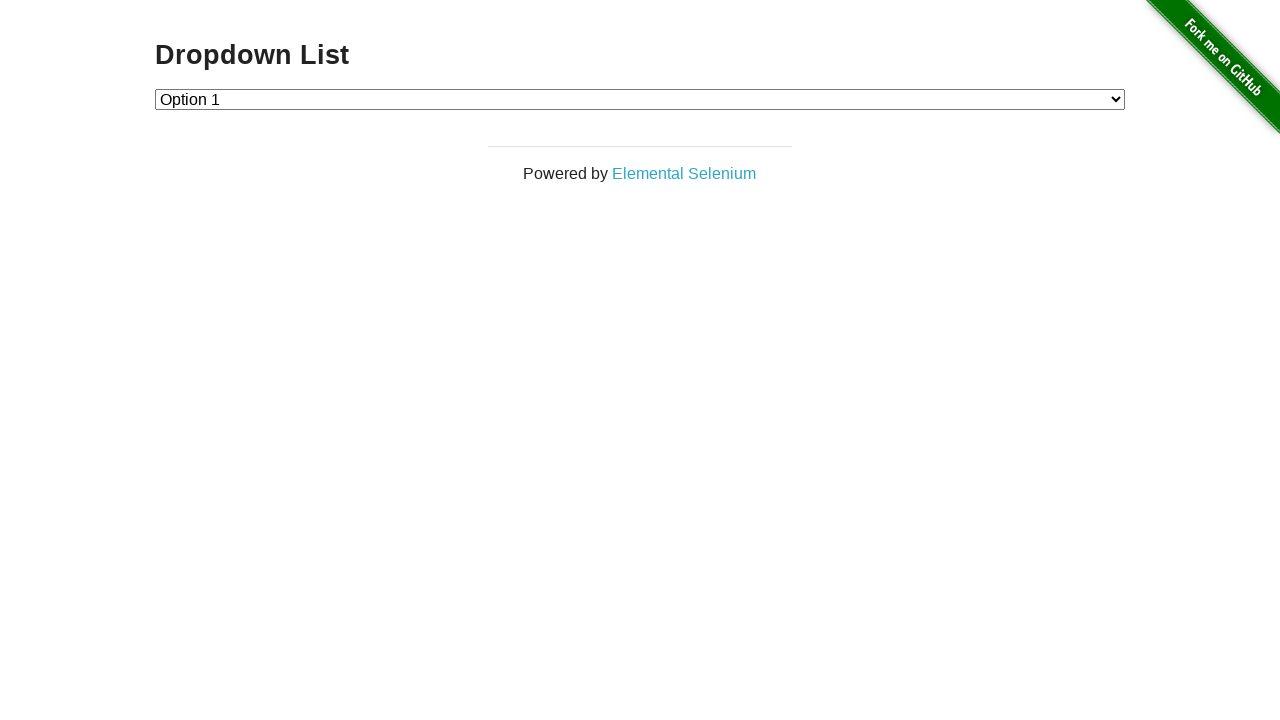

Selected Option 2 by value on #dropdown
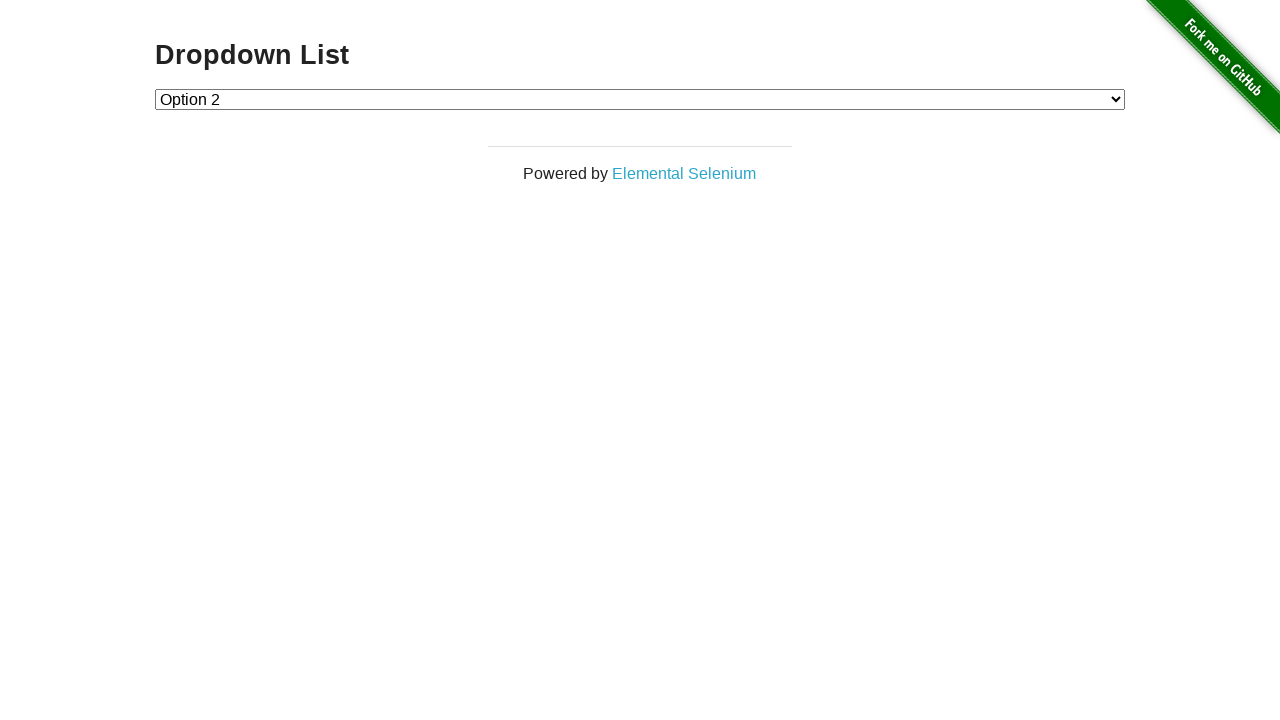

Selected Option 1 by visible text on #dropdown
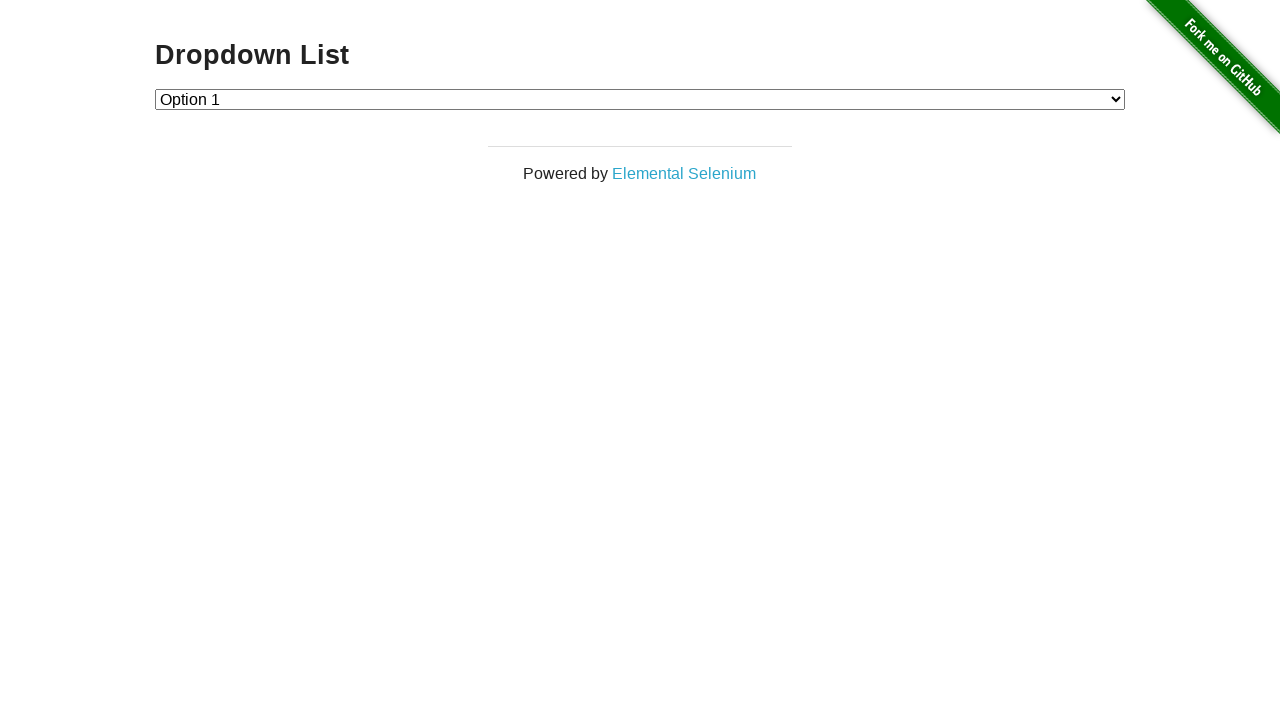

Retrieved all dropdown options
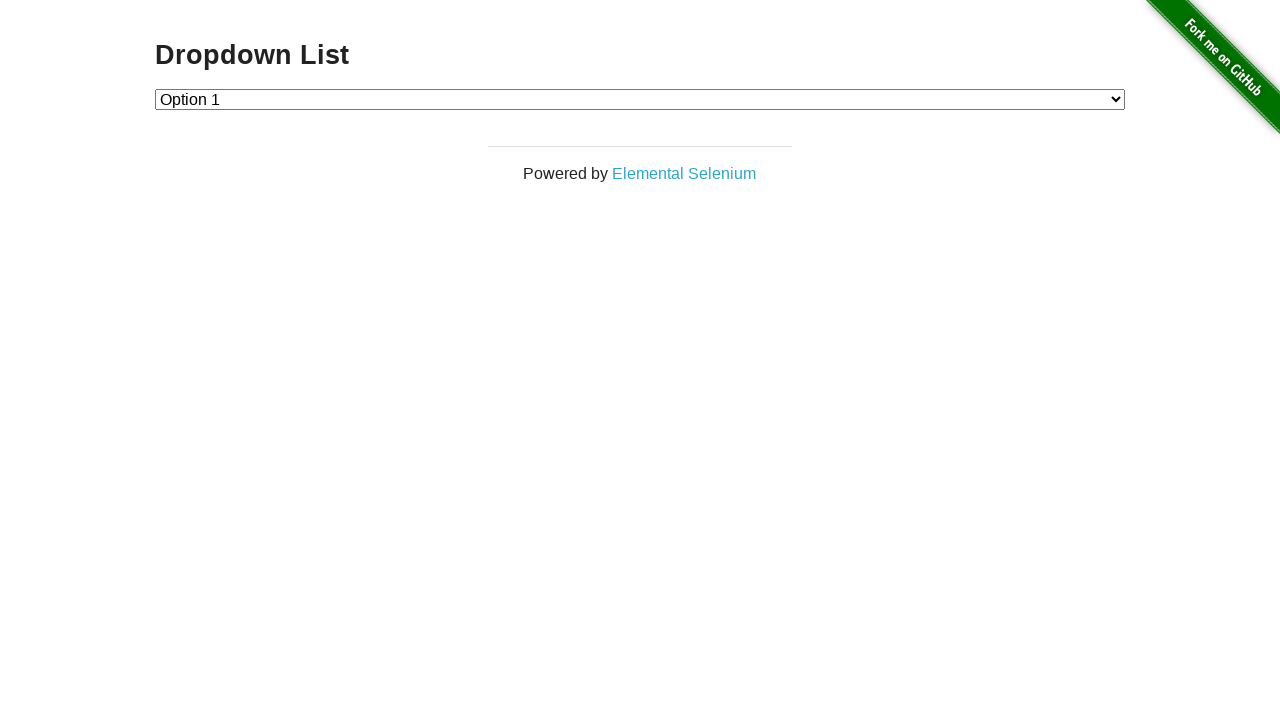

Verified dropdown contains exactly 3 options
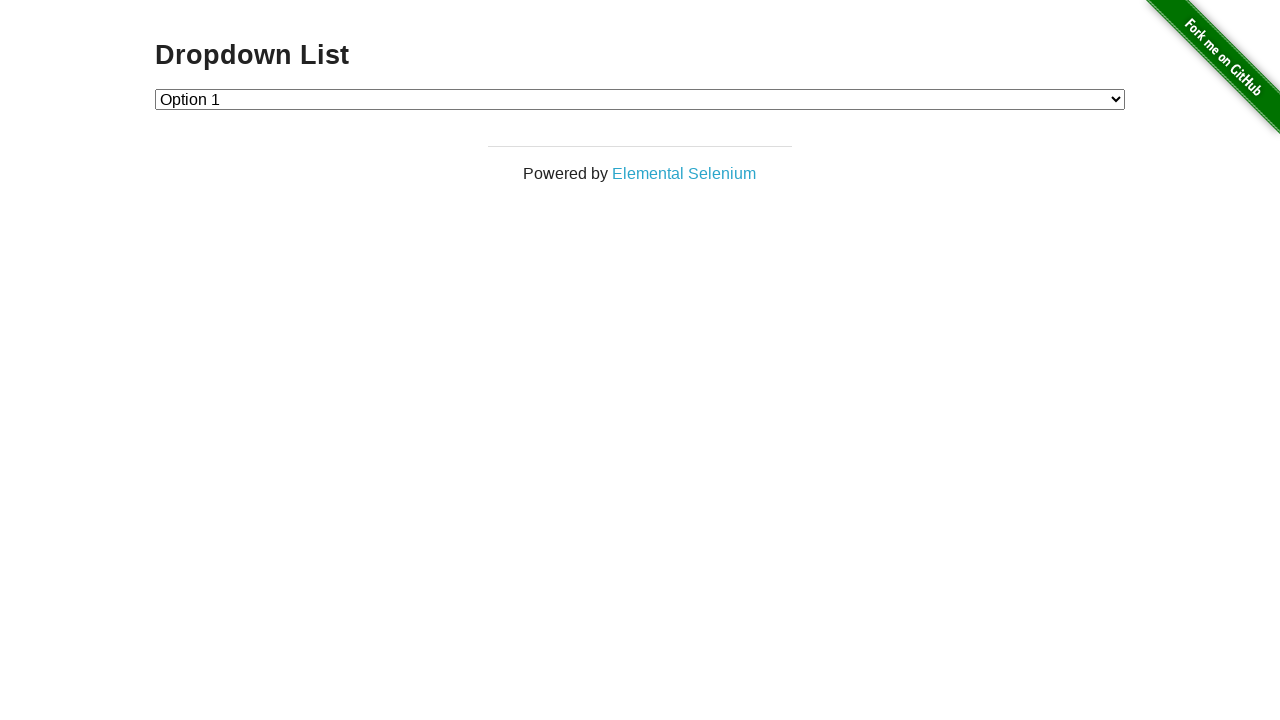

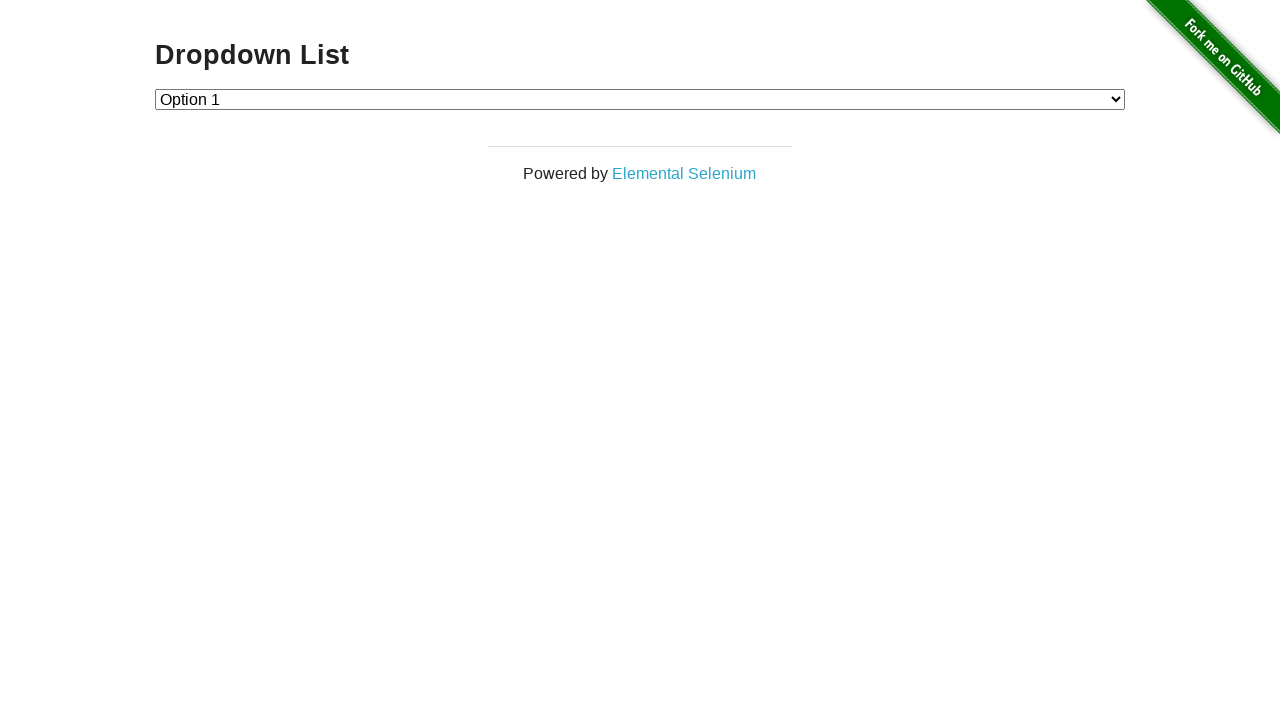